Tests un-marking items as complete by unchecking their checkboxes

Starting URL: https://demo.playwright.dev/todomvc

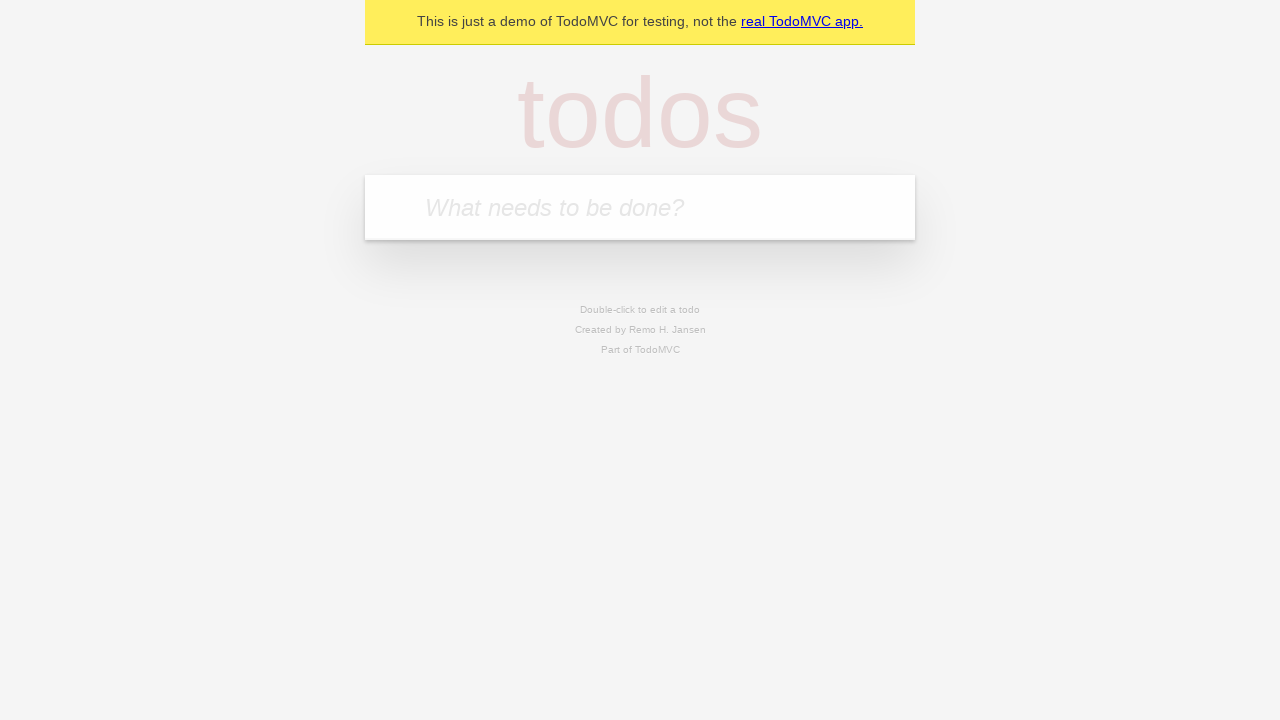

Filled todo input with 'watch monty python' on internal:attr=[placeholder="What needs to be done?"i]
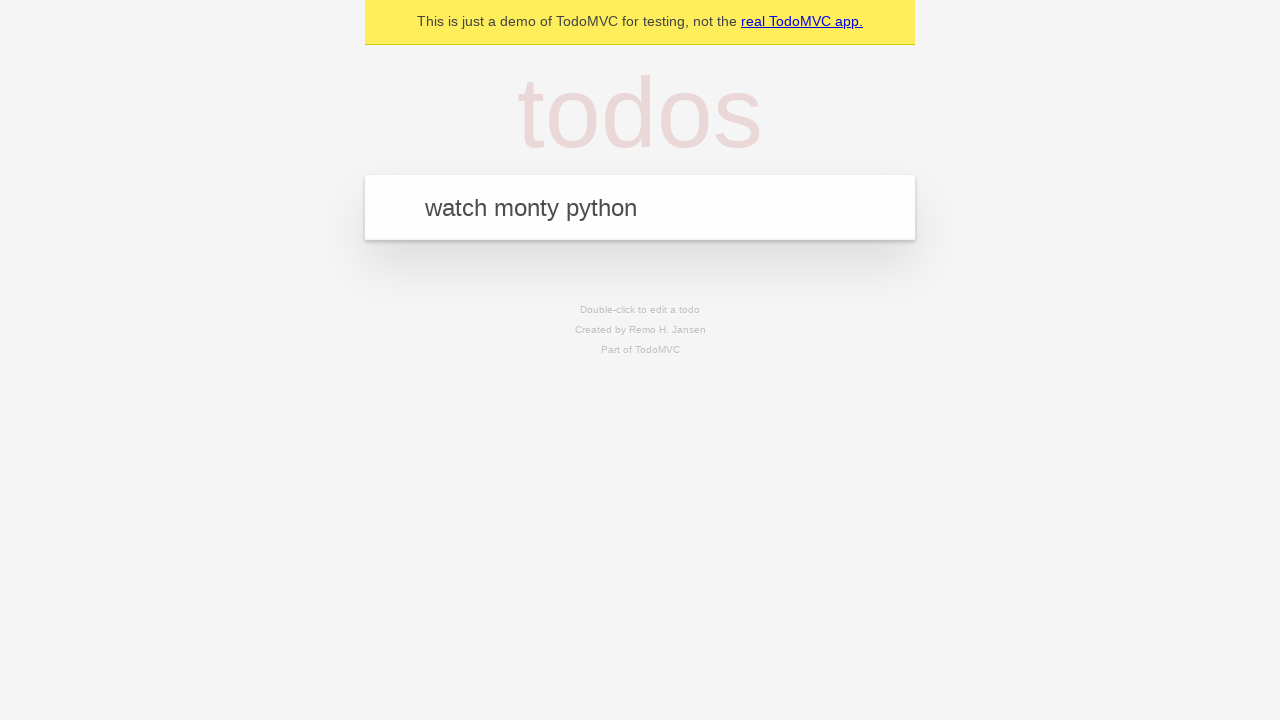

Pressed Enter to create todo item 'watch monty python' on internal:attr=[placeholder="What needs to be done?"i]
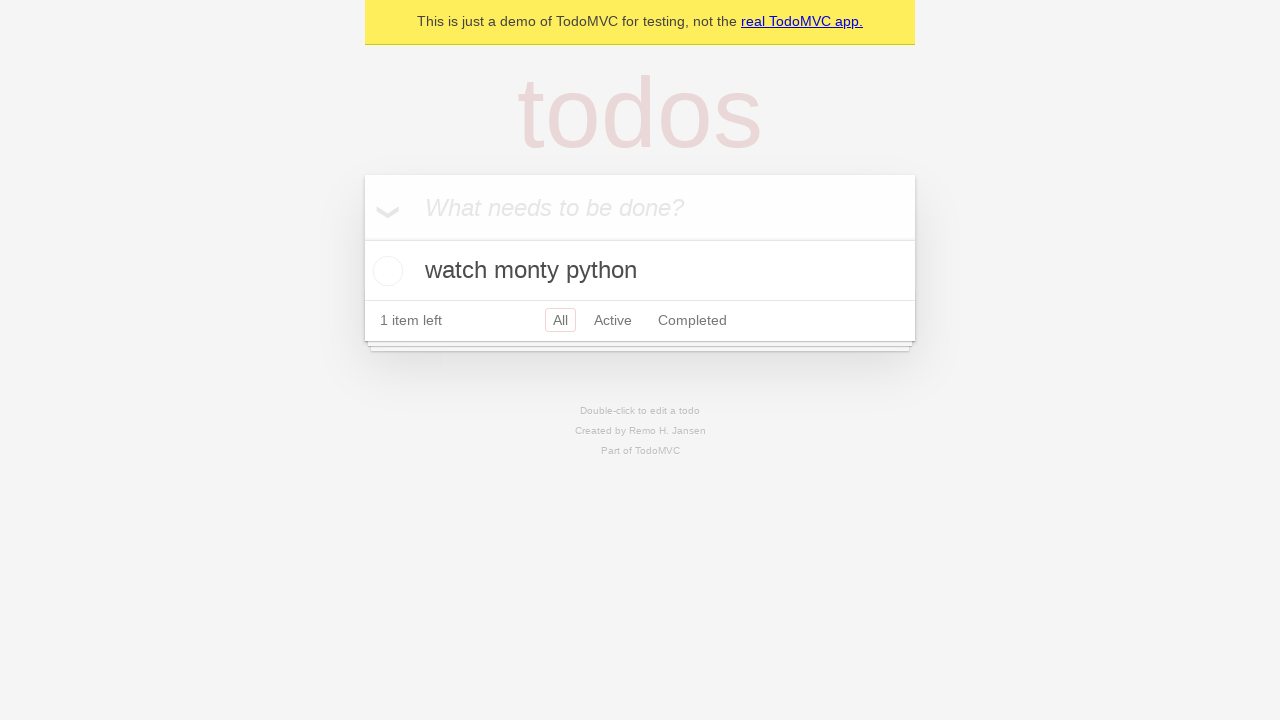

Filled todo input with 'feed the cat' on internal:attr=[placeholder="What needs to be done?"i]
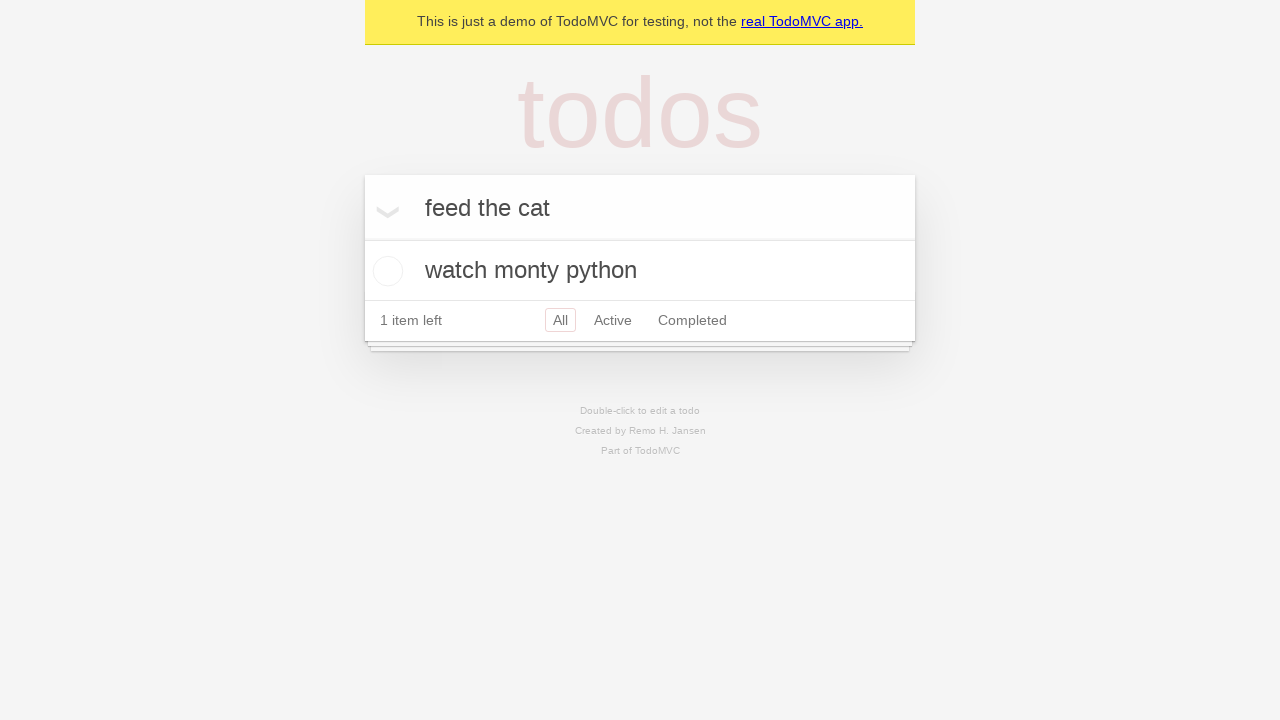

Pressed Enter to create todo item 'feed the cat' on internal:attr=[placeholder="What needs to be done?"i]
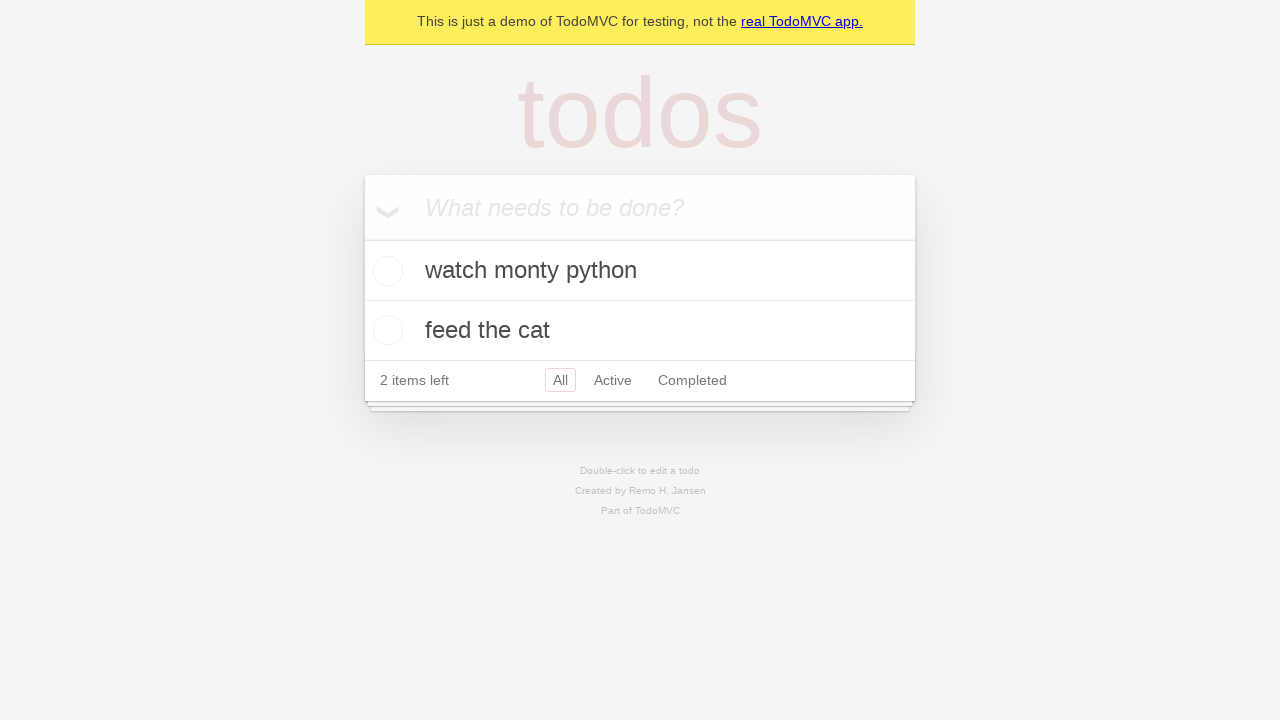

Located first todo item
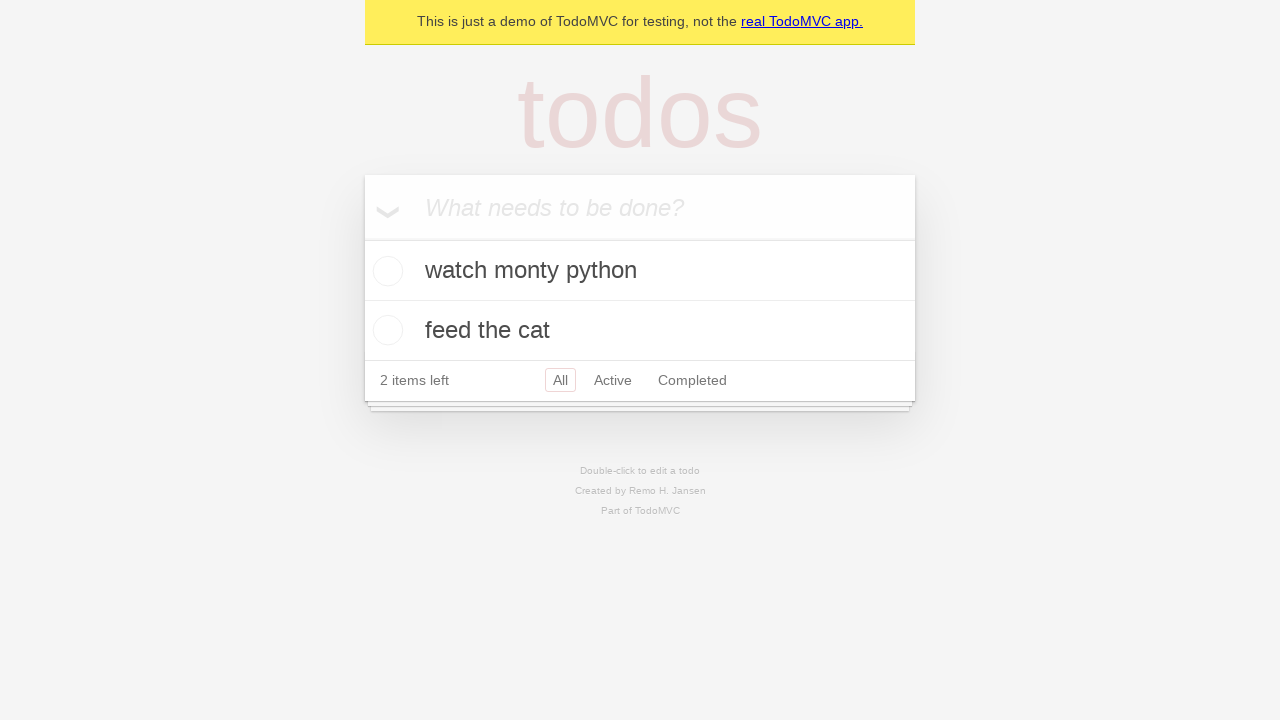

Located checkbox for first todo item
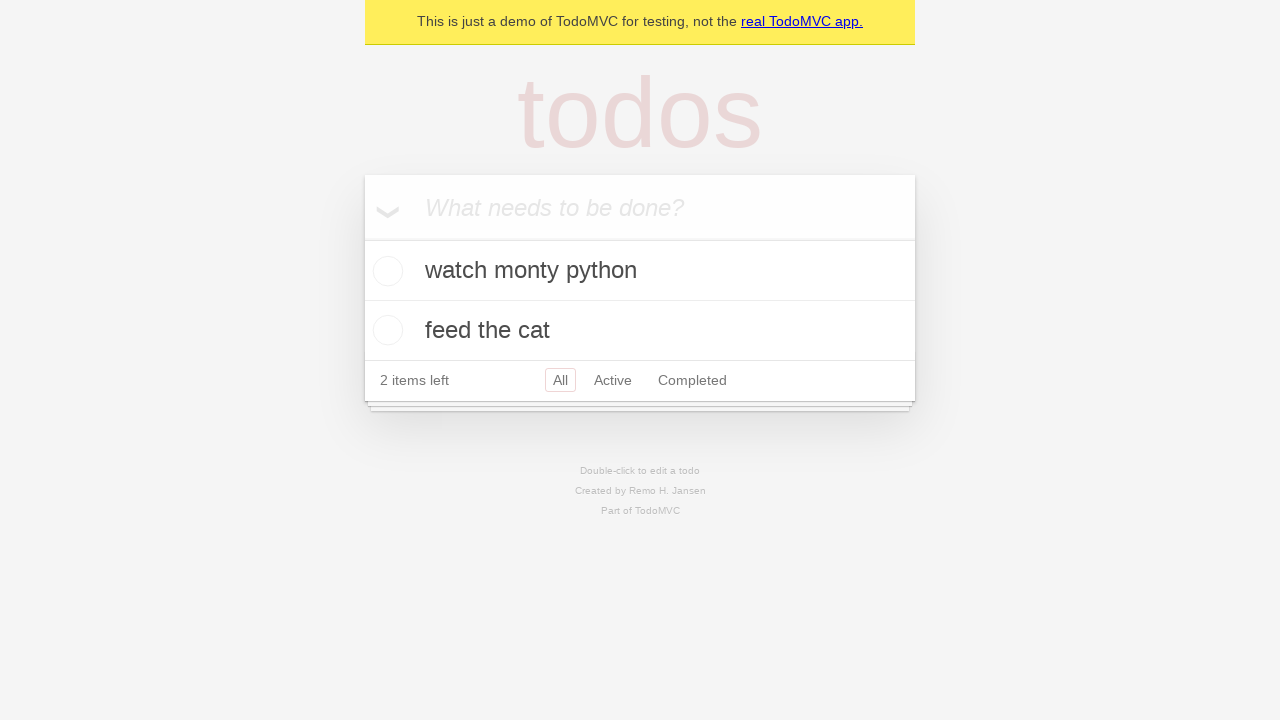

Checked the first todo item as complete at (385, 271) on internal:testid=[data-testid="todo-item"s] >> nth=0 >> internal:role=checkbox
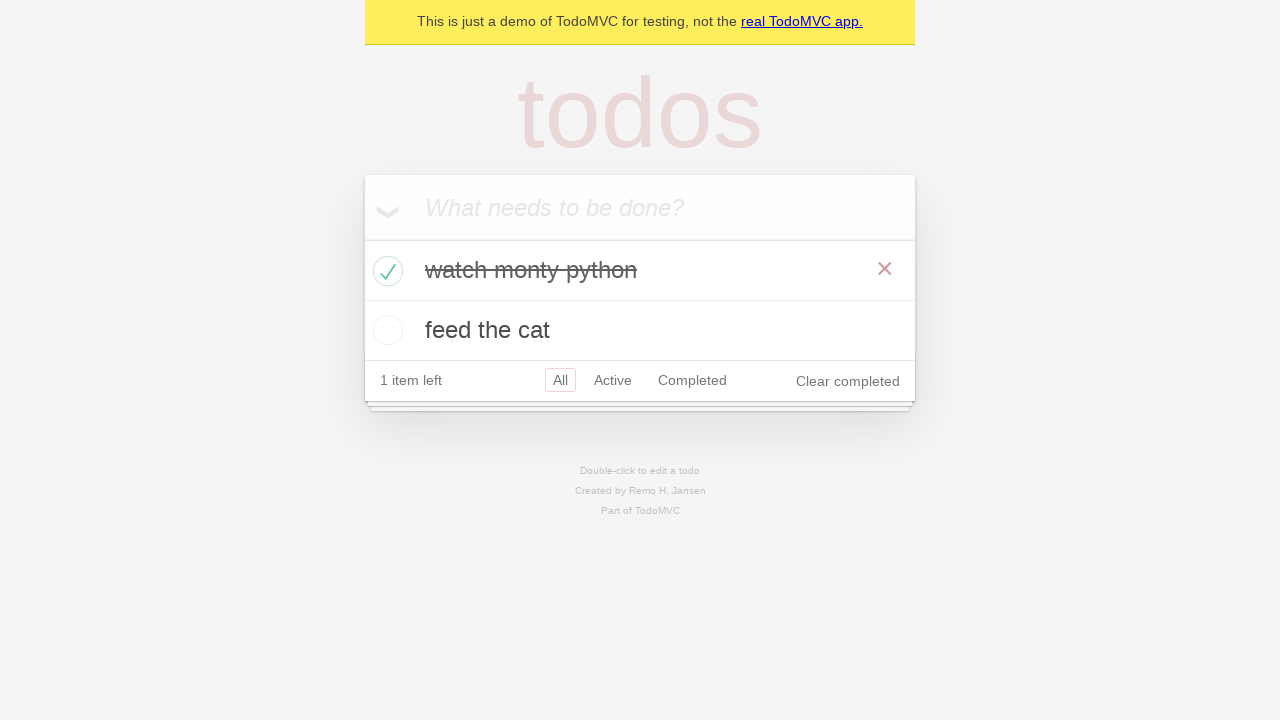

Unchecked the first todo item to mark as incomplete at (385, 271) on internal:testid=[data-testid="todo-item"s] >> nth=0 >> internal:role=checkbox
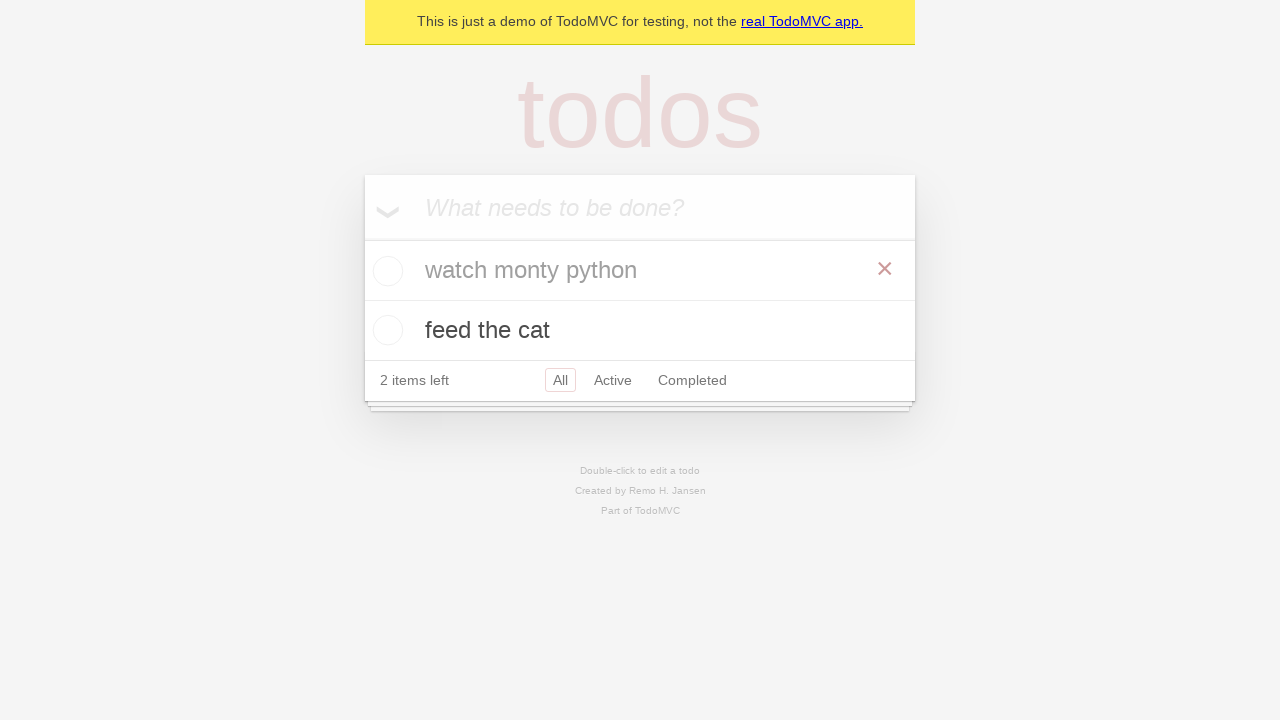

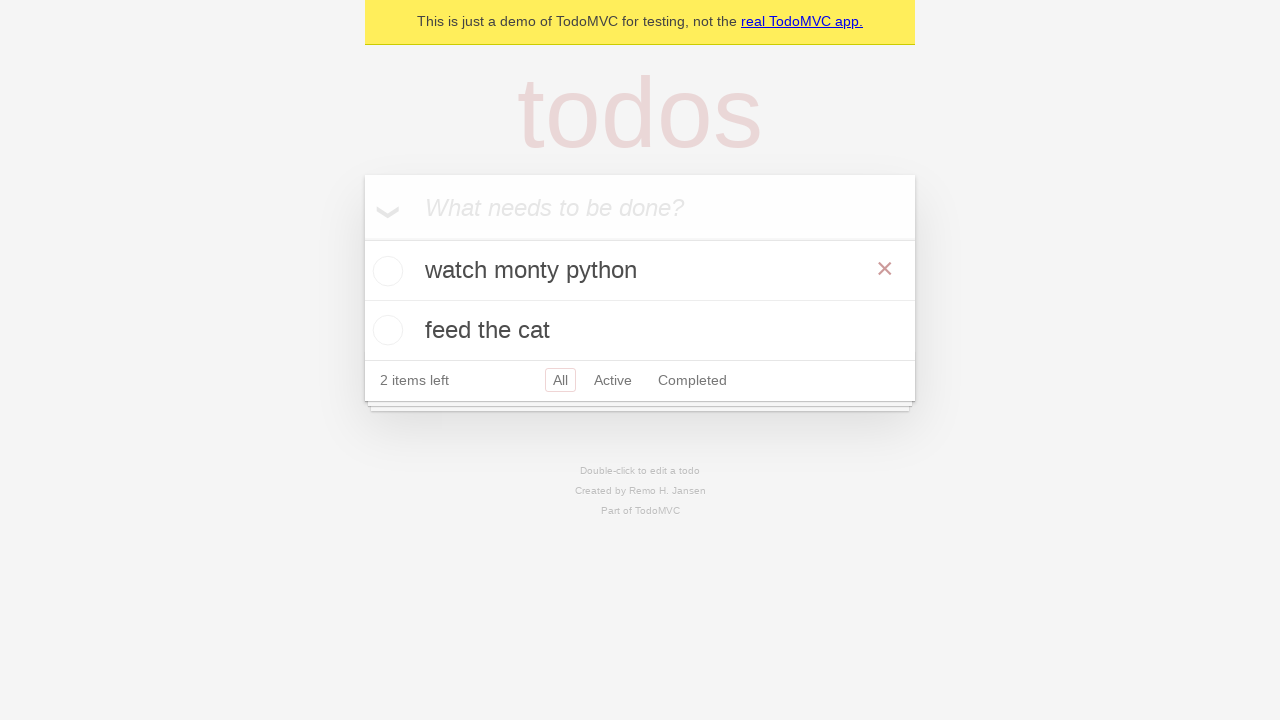